Tests dropdown selection functionality by navigating to the dropdown page and selecting an option by value

Starting URL: https://the-internet.herokuapp.com/

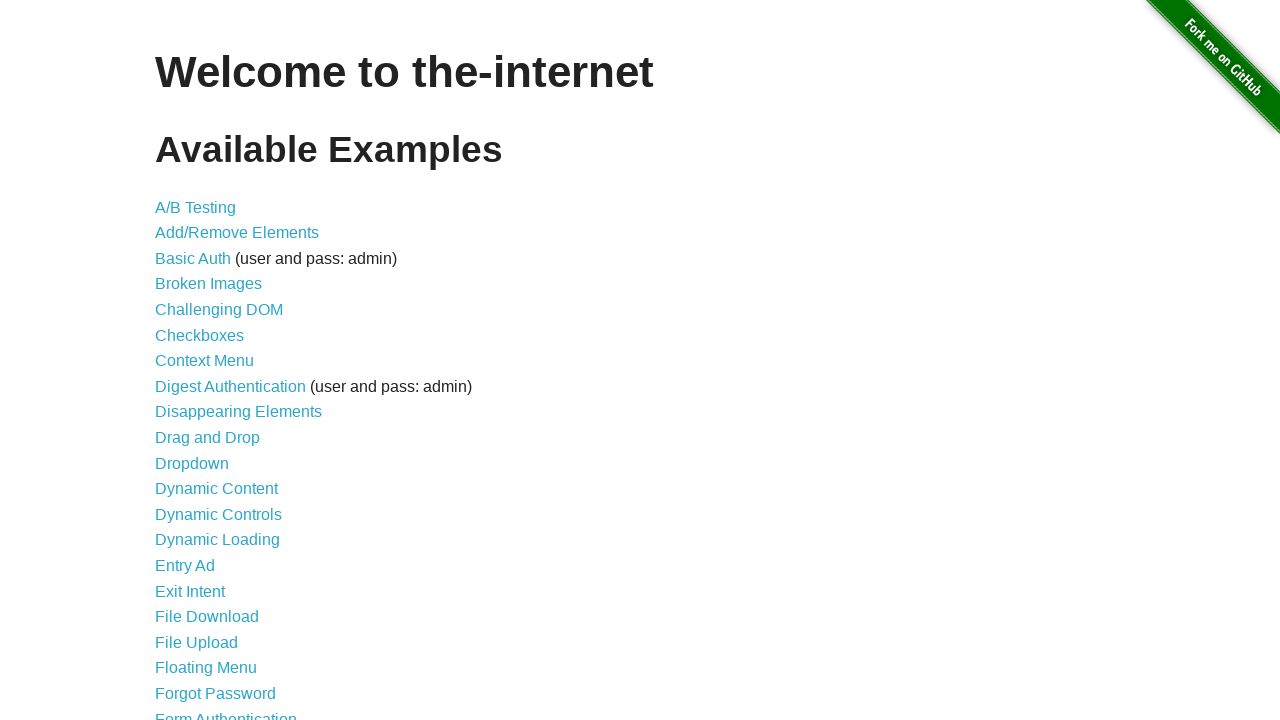

Clicked on the Dropdown link at (192, 463) on a:text('Dropdown')
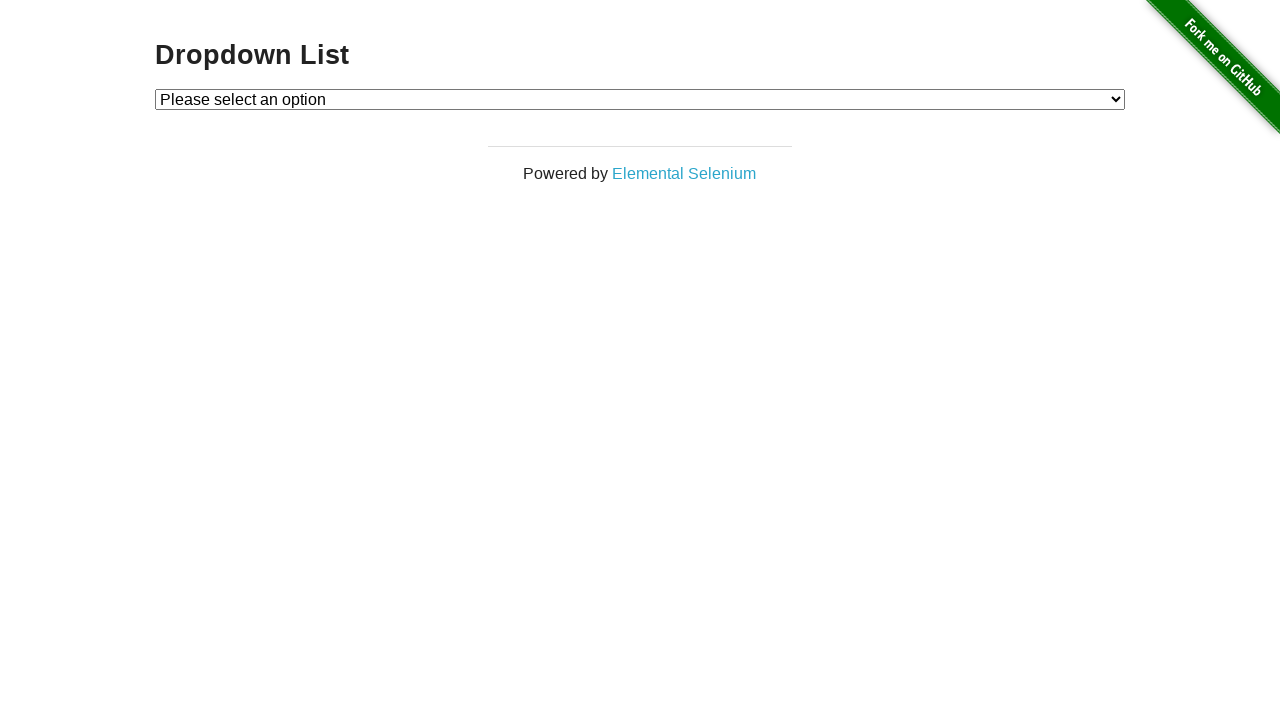

Dropdown element became visible
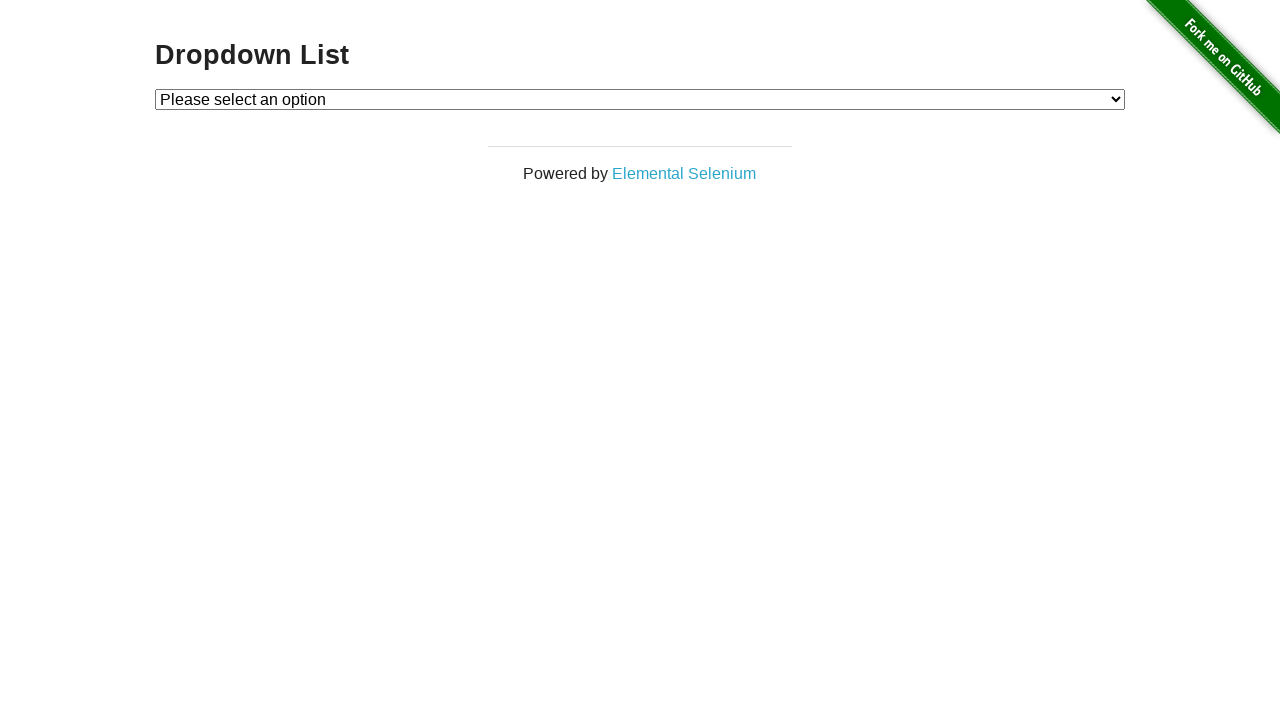

Selected option 1 from the dropdown on #dropdown
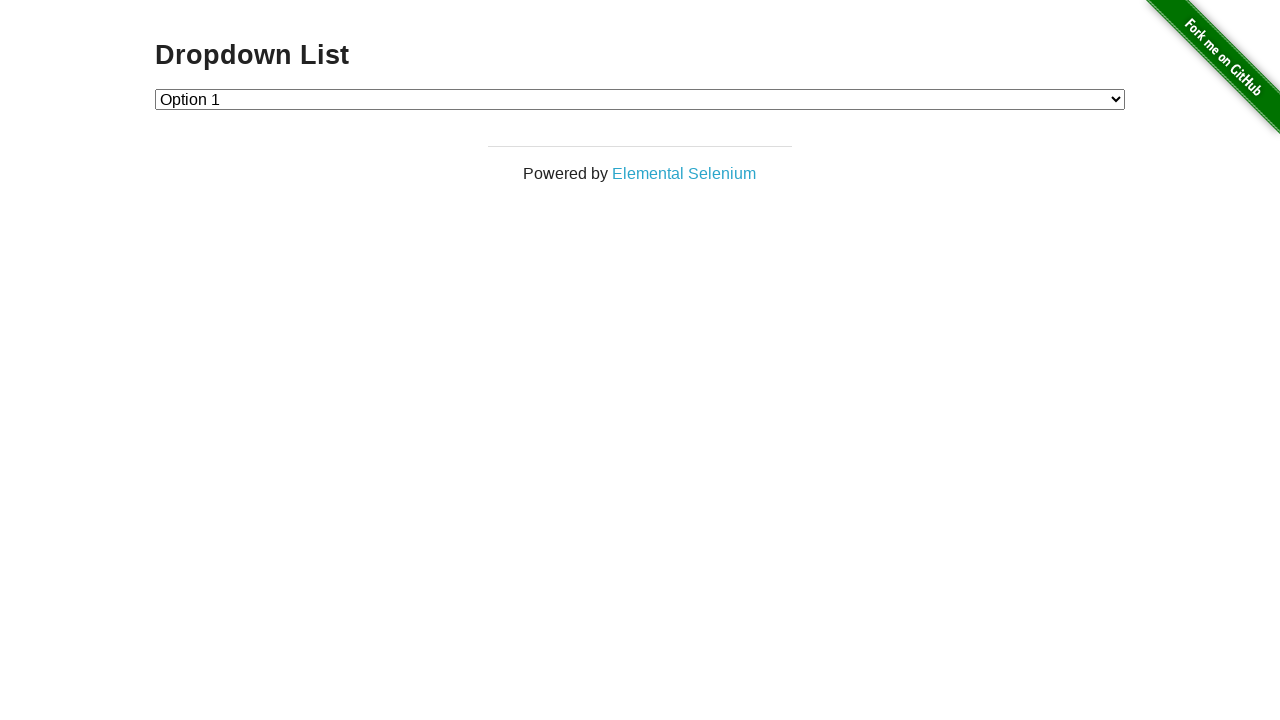

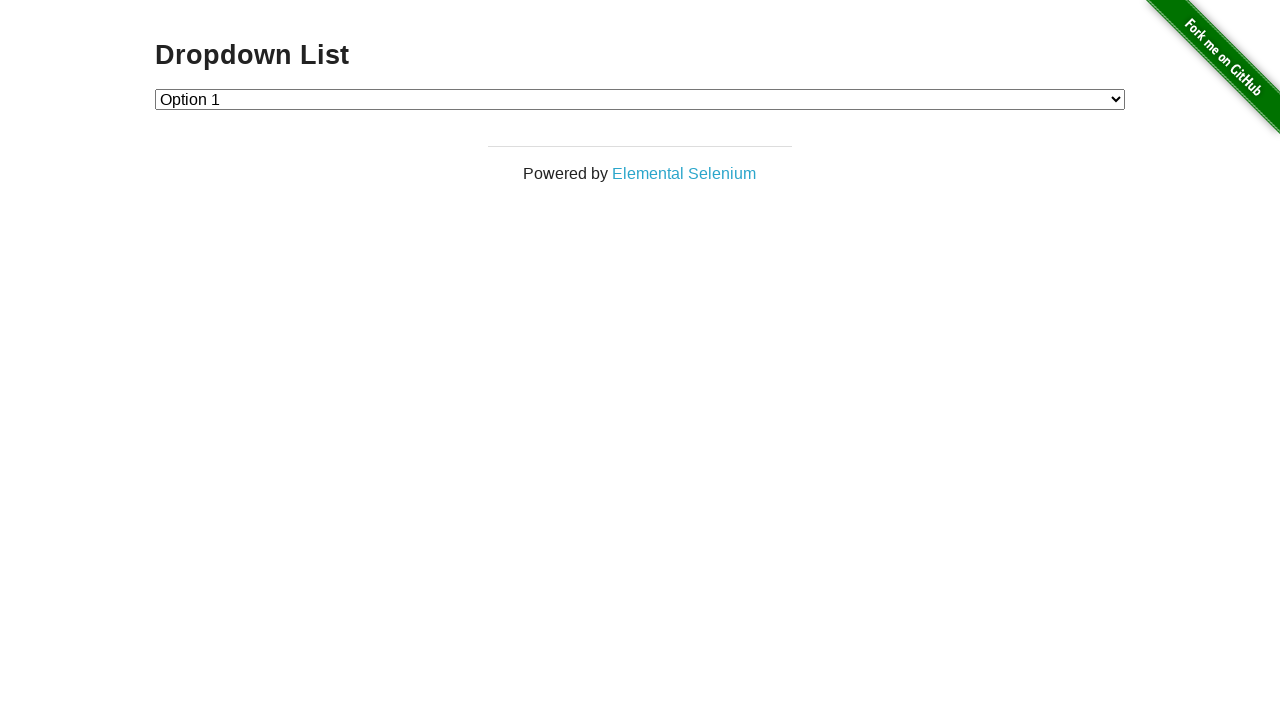